Clicks the second checkbox to uncheck it and verifies it becomes unchecked

Starting URL: https://the-internet.herokuapp.com/checkboxes

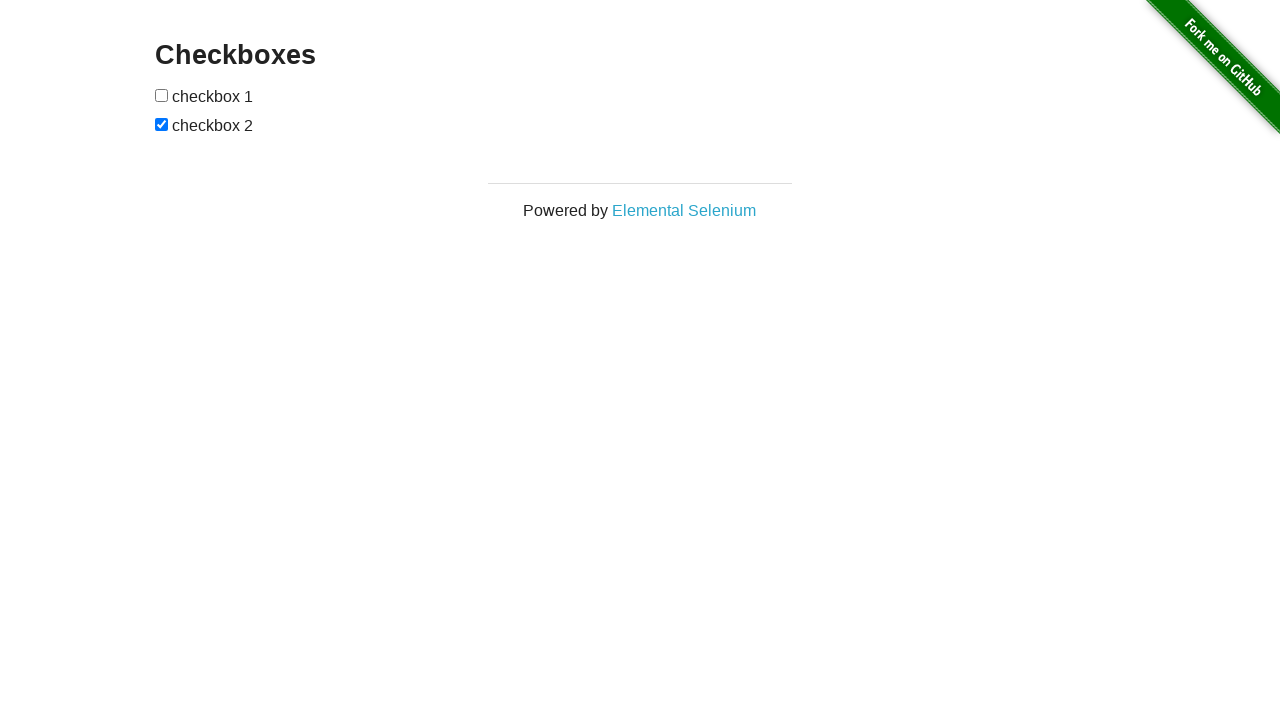

Navigated to checkboxes page
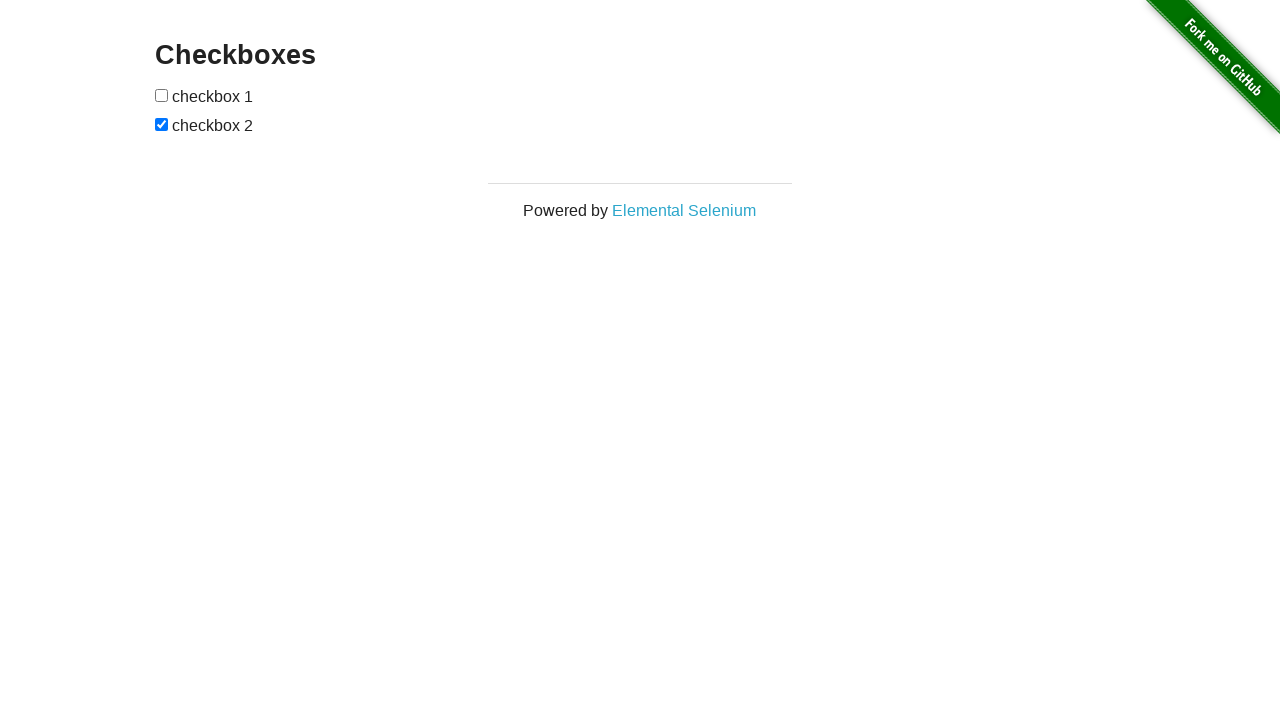

Located the second checkbox element
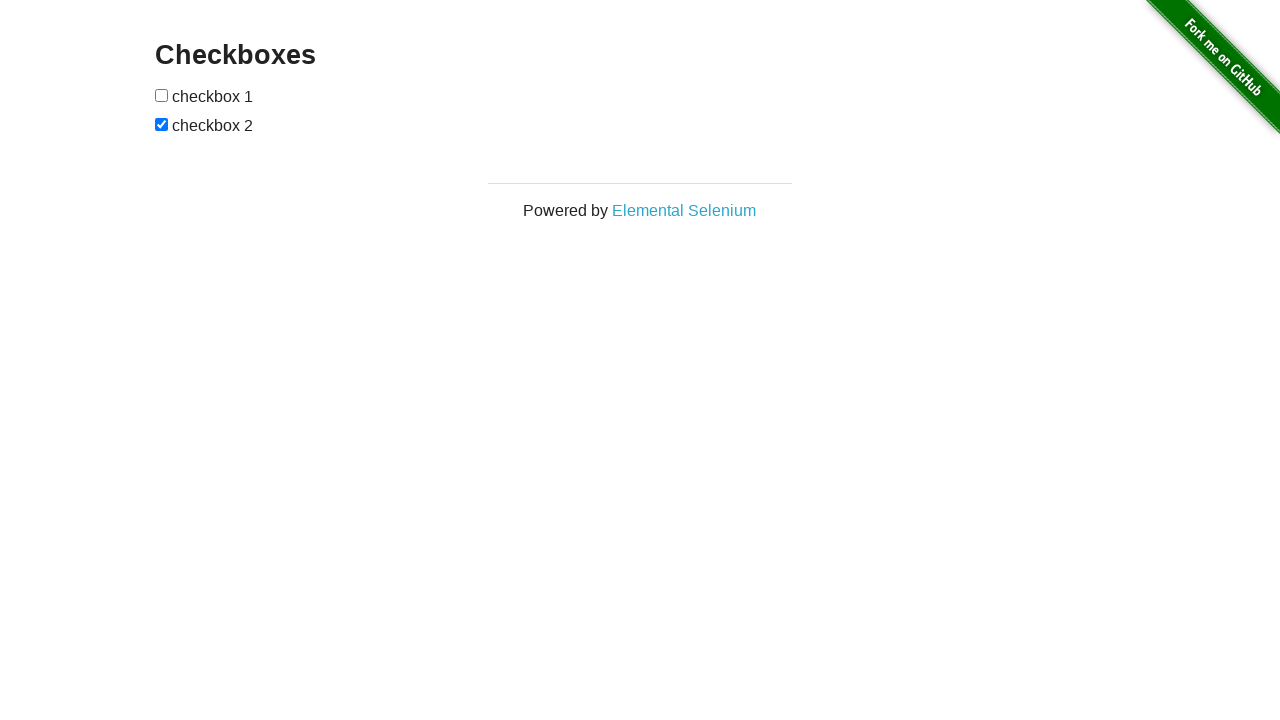

Clicked the second checkbox to uncheck it at (162, 124) on [type=checkbox] >> nth=1
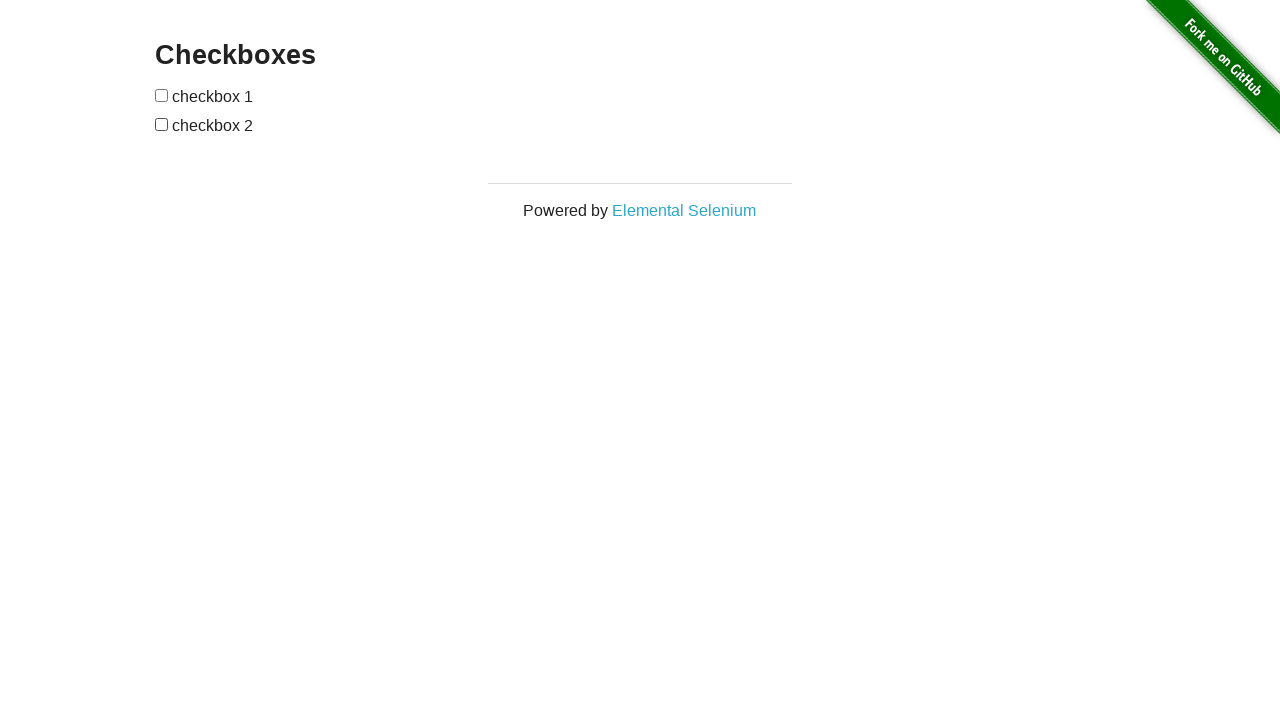

Verified the second checkbox is unchecked
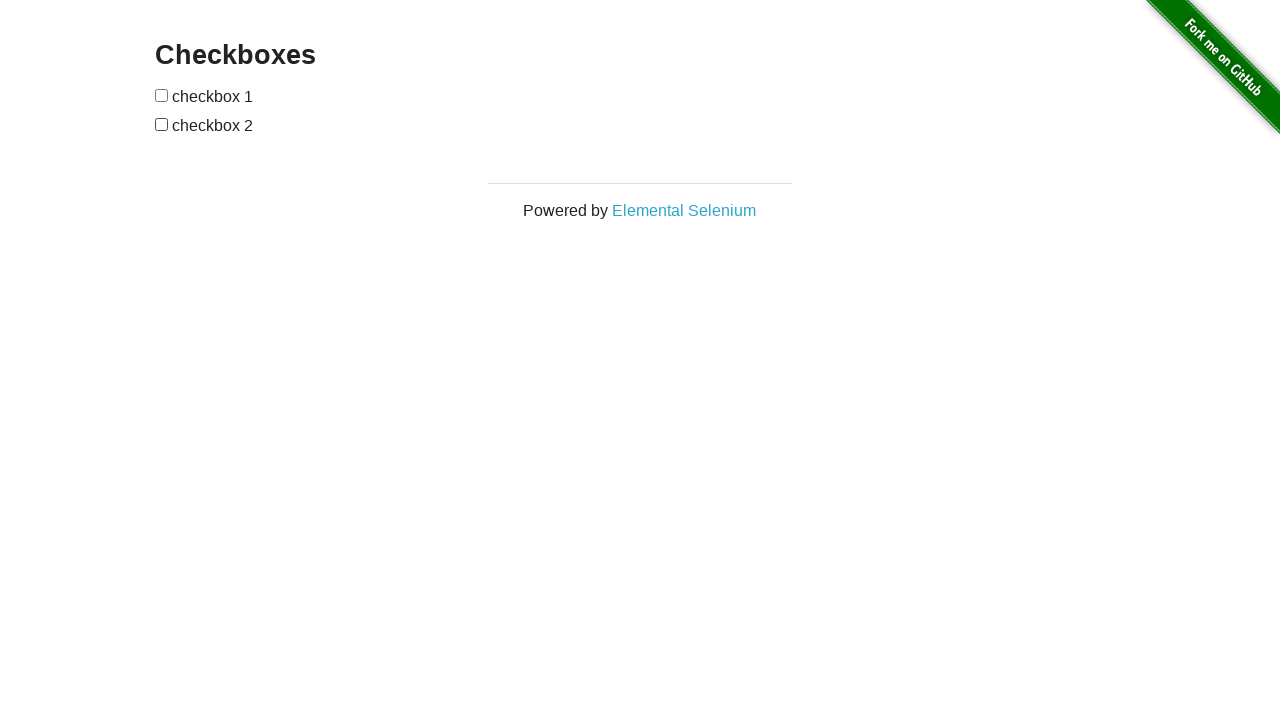

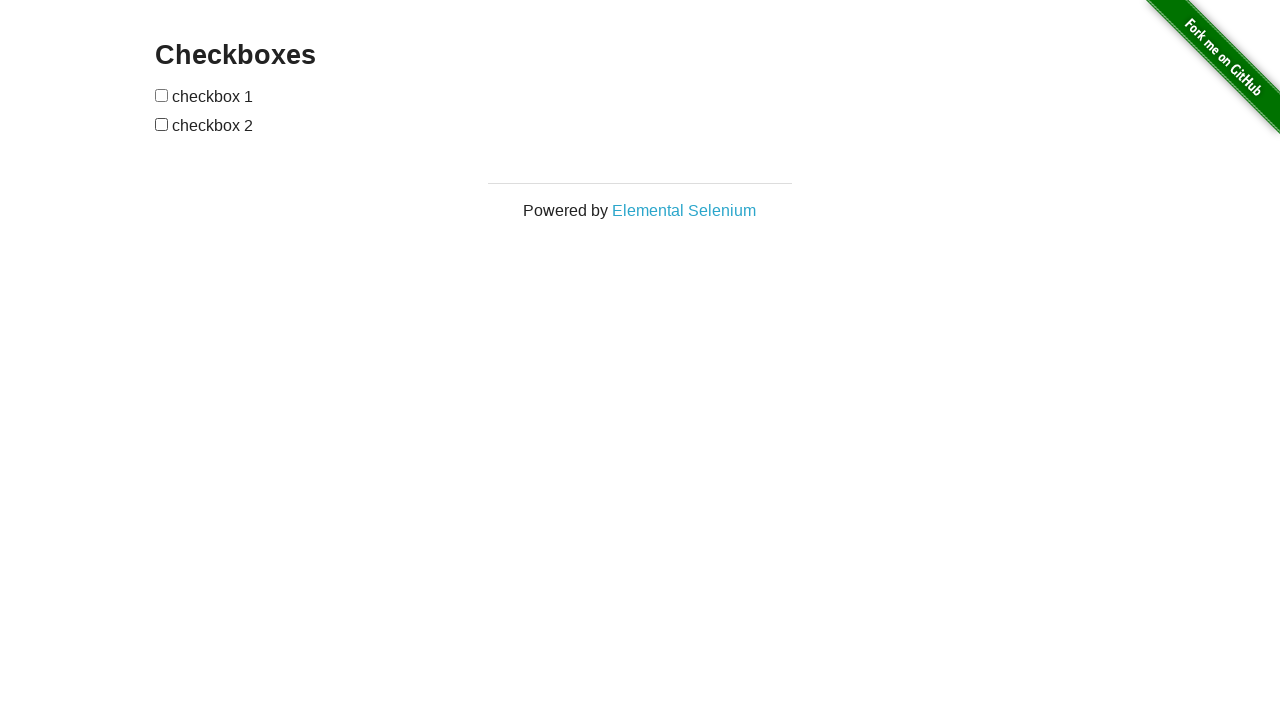